Tests checkbox functionality by navigating to the Checkboxes page, checking the first checkbox, unchecking the second checkbox, and verifying their states.

Starting URL: https://the-internet.herokuapp.com/

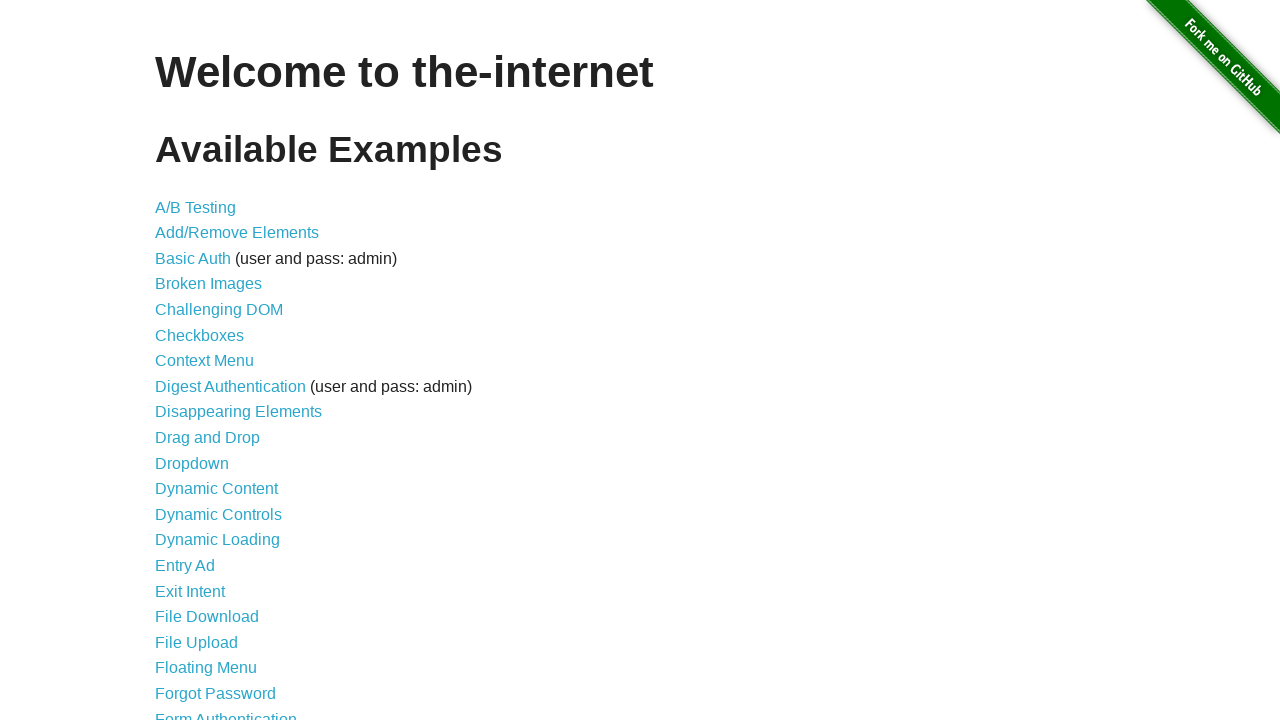

Clicked on Checkboxes link to navigate to the Checkboxes page at (200, 335) on xpath=//a[@href='/checkboxes']
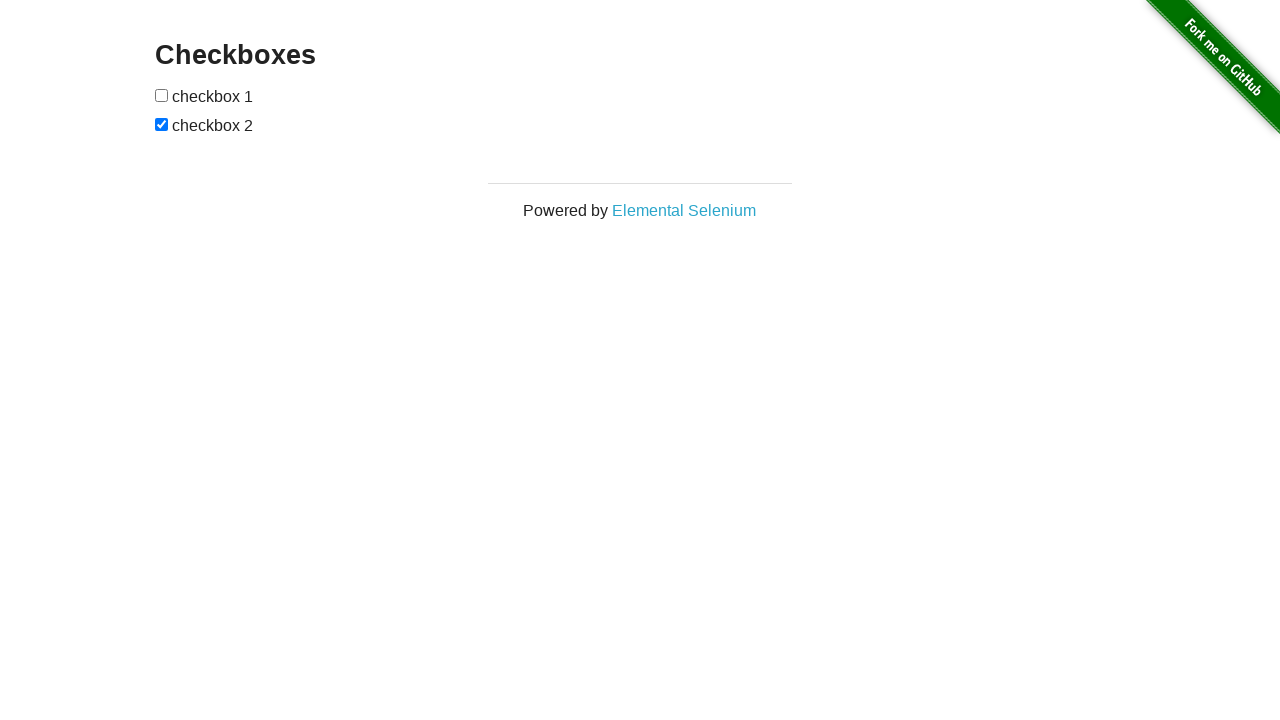

Clicked first checkbox to check it at (162, 95) on xpath=//form[@id='checkboxes']/input[1]
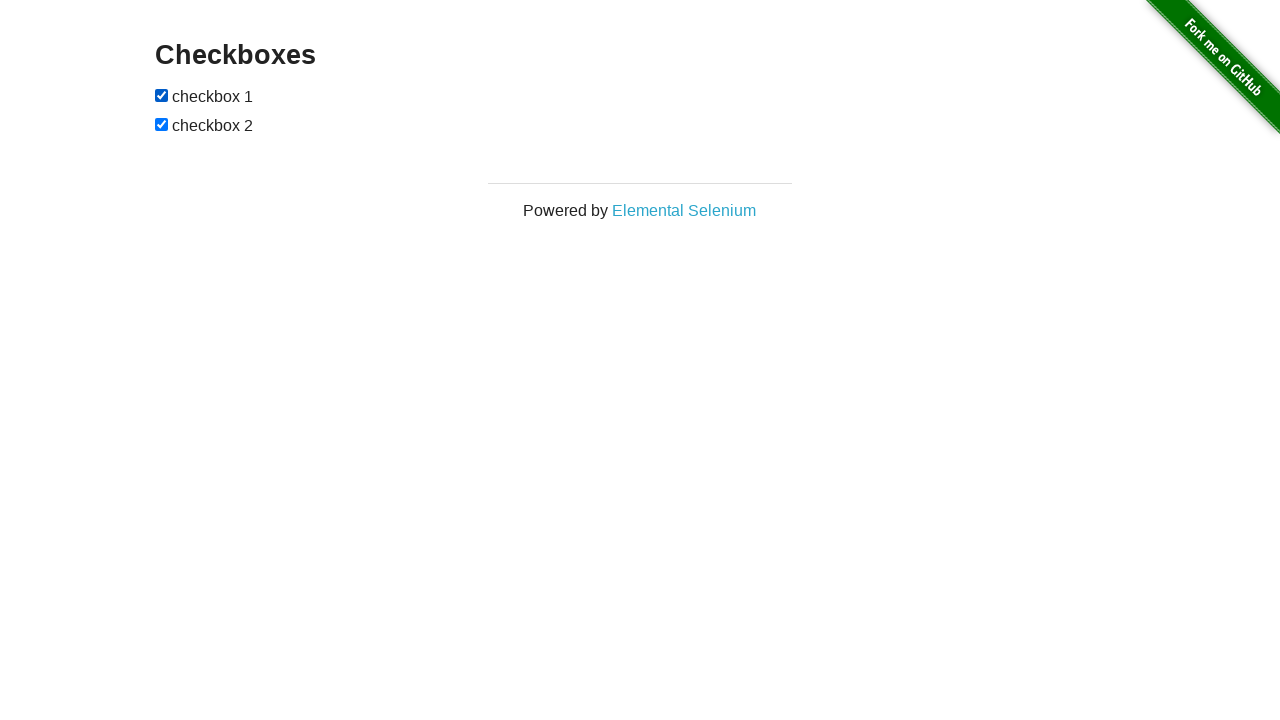

Clicked second checkbox to uncheck it at (162, 124) on xpath=//form[@id='checkboxes']/input[2]
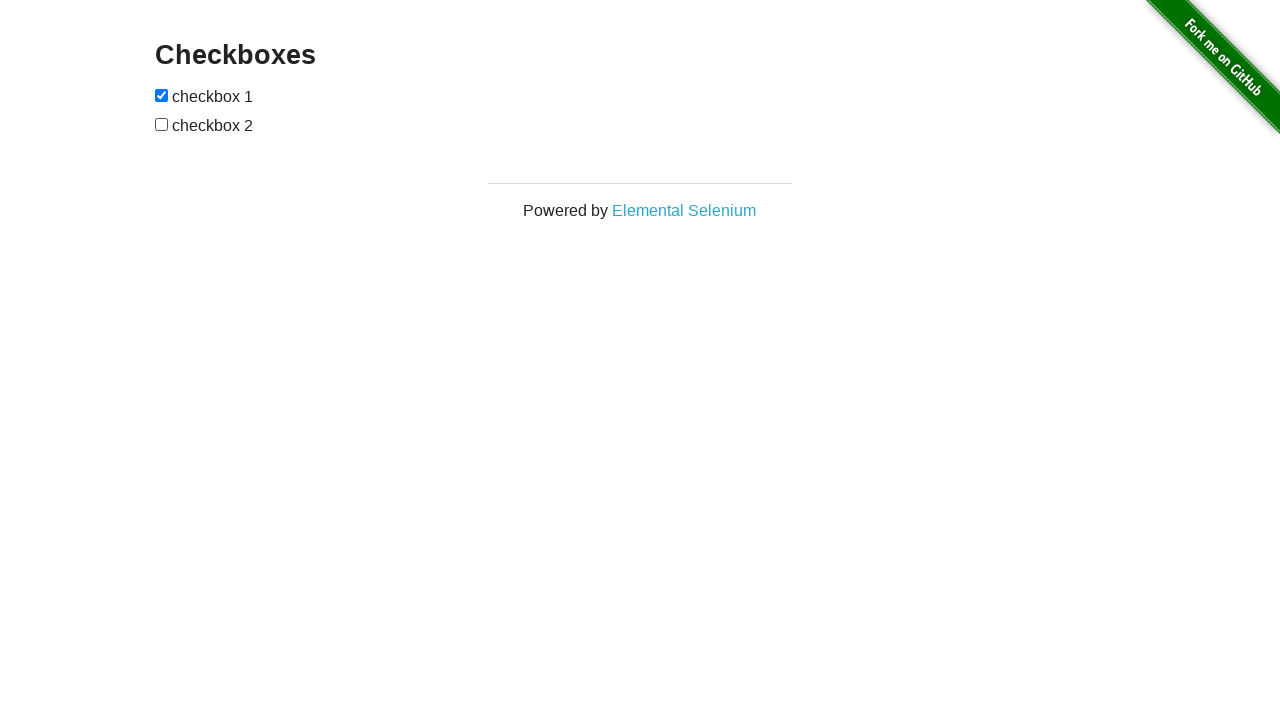

Located first checkbox element
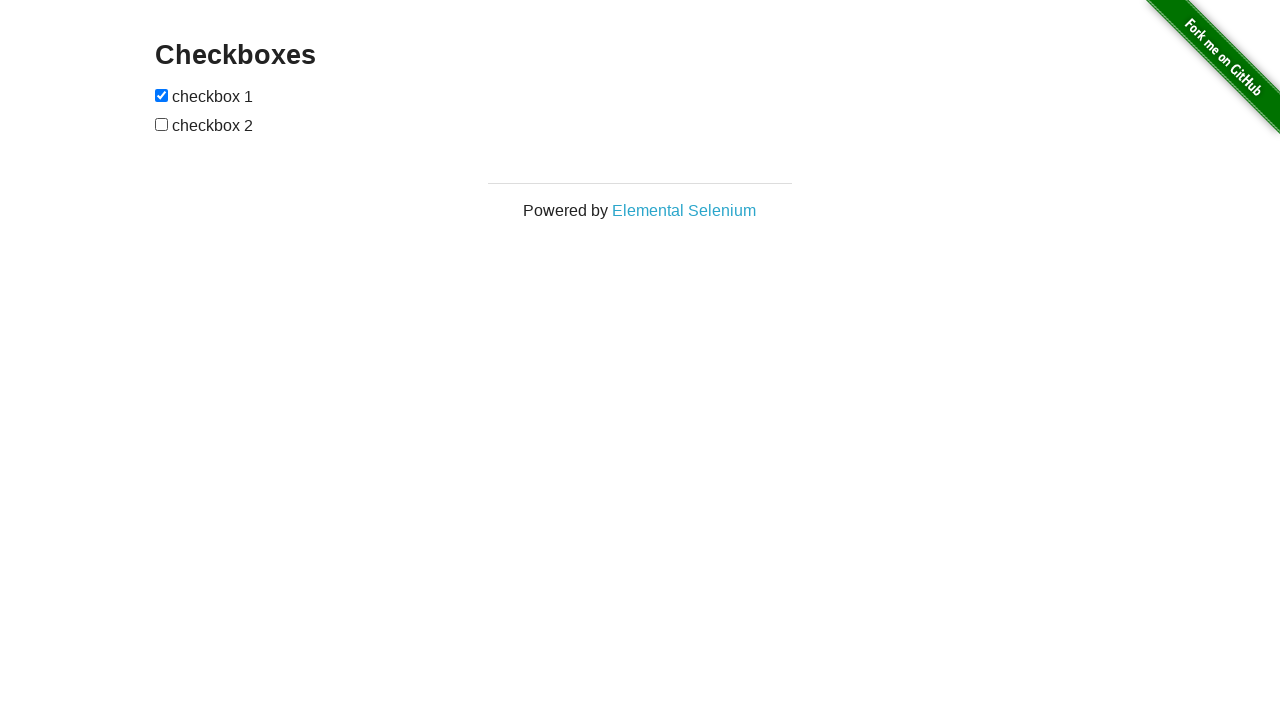

Located second checkbox element
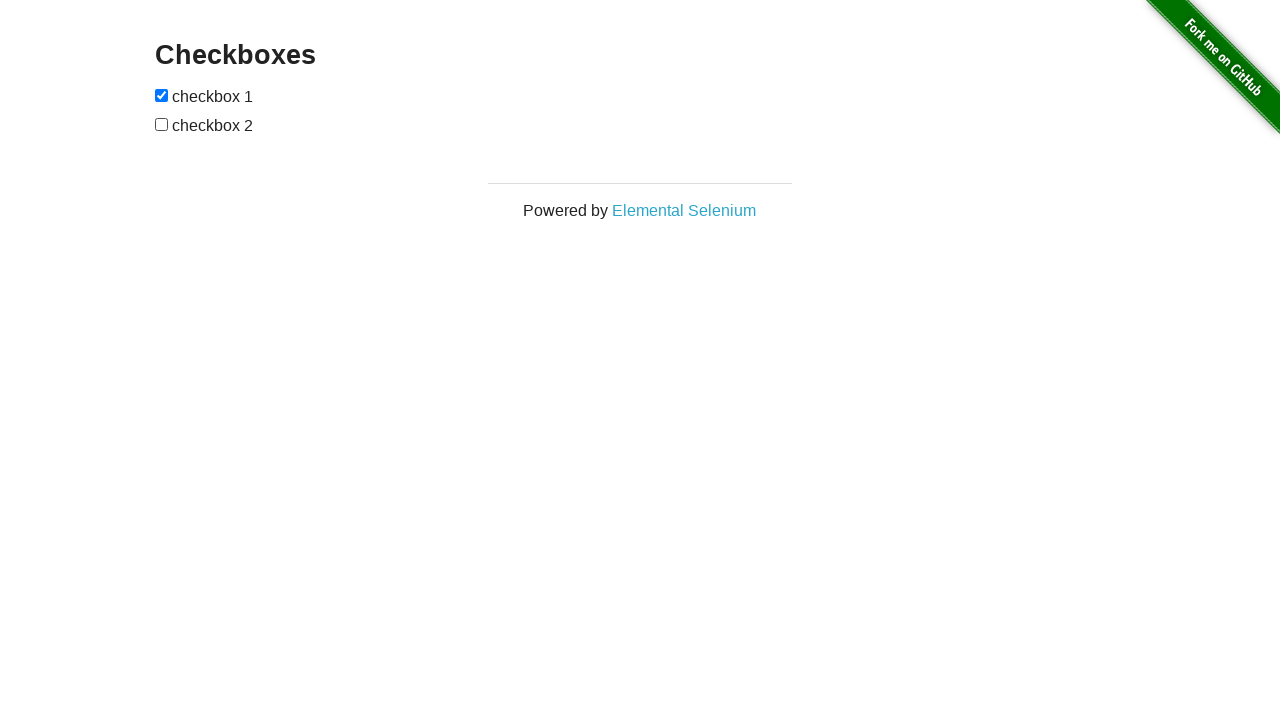

Verified first checkbox is visible
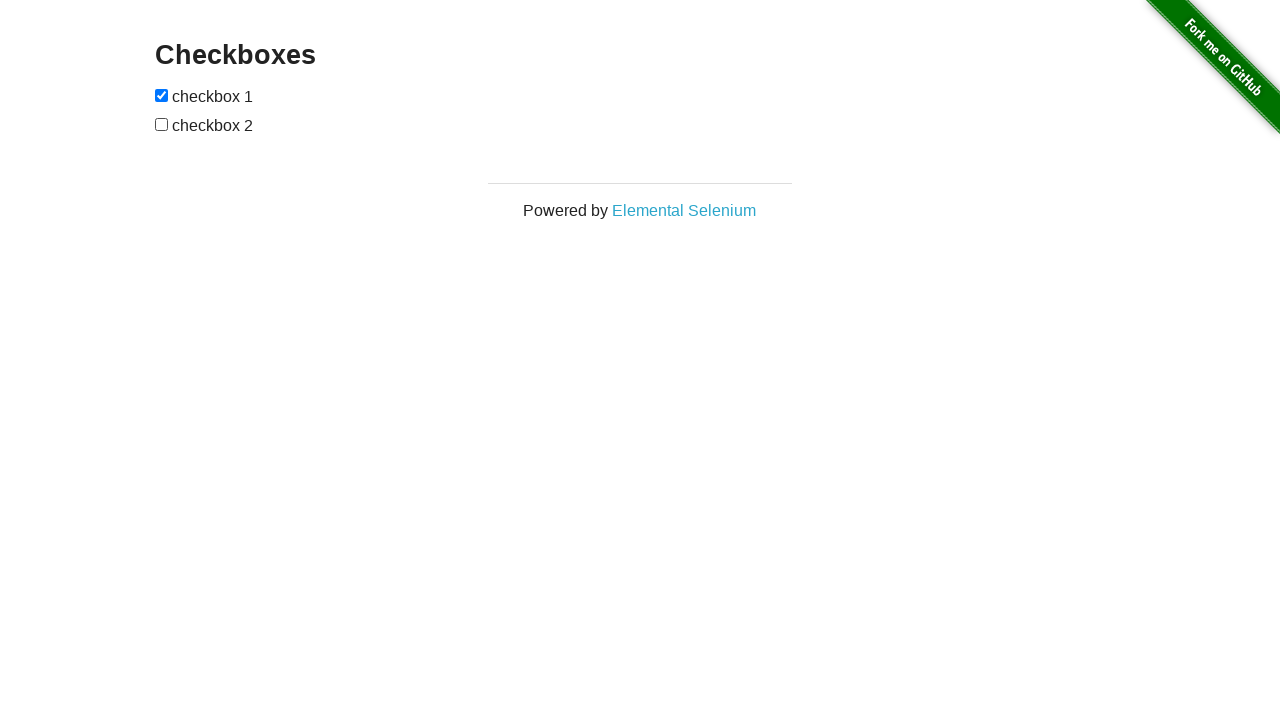

Verified second checkbox is visible
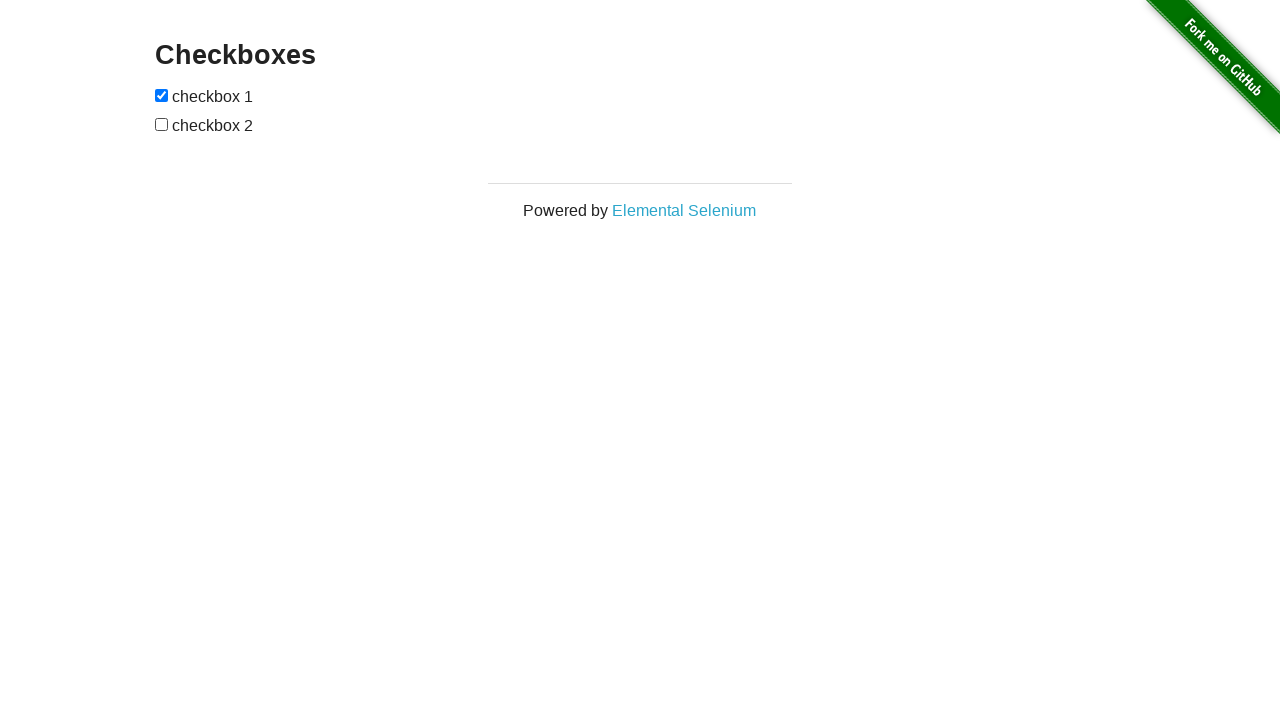

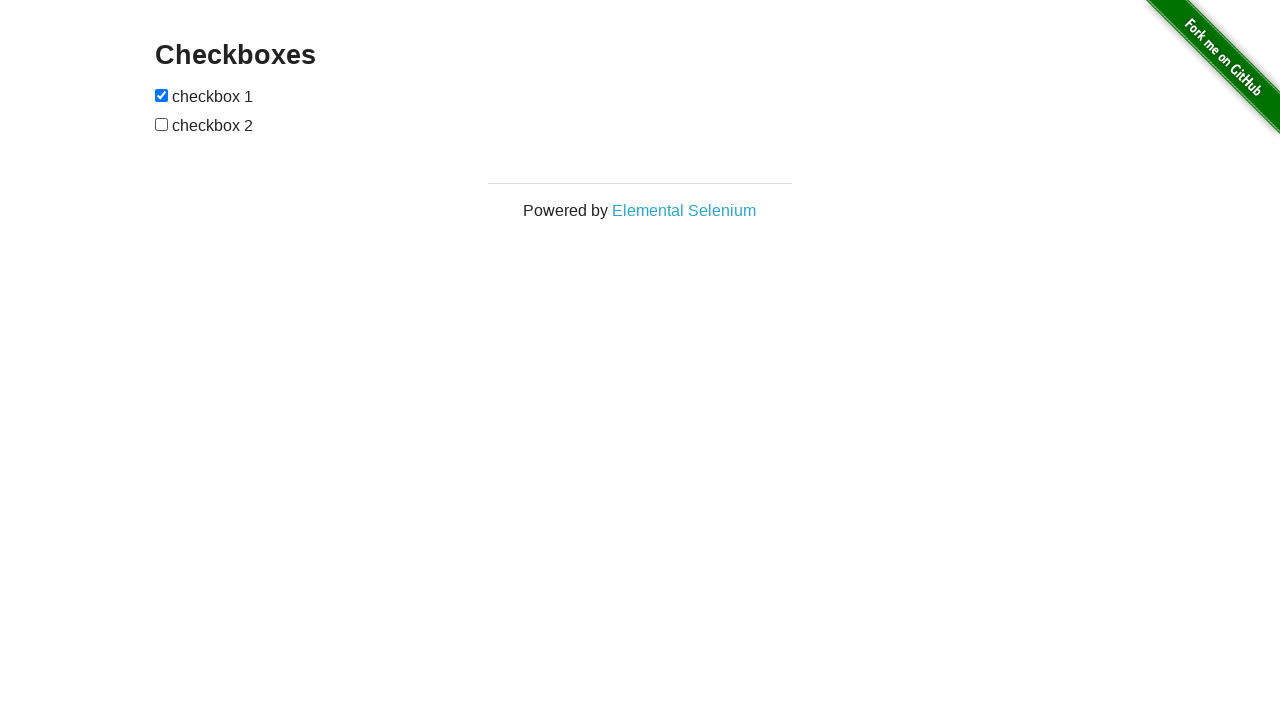